Navigates to a demo tables page and verifies employee count and names in each department by reading data from a table

Starting URL: http://automationbykrishna.com/#

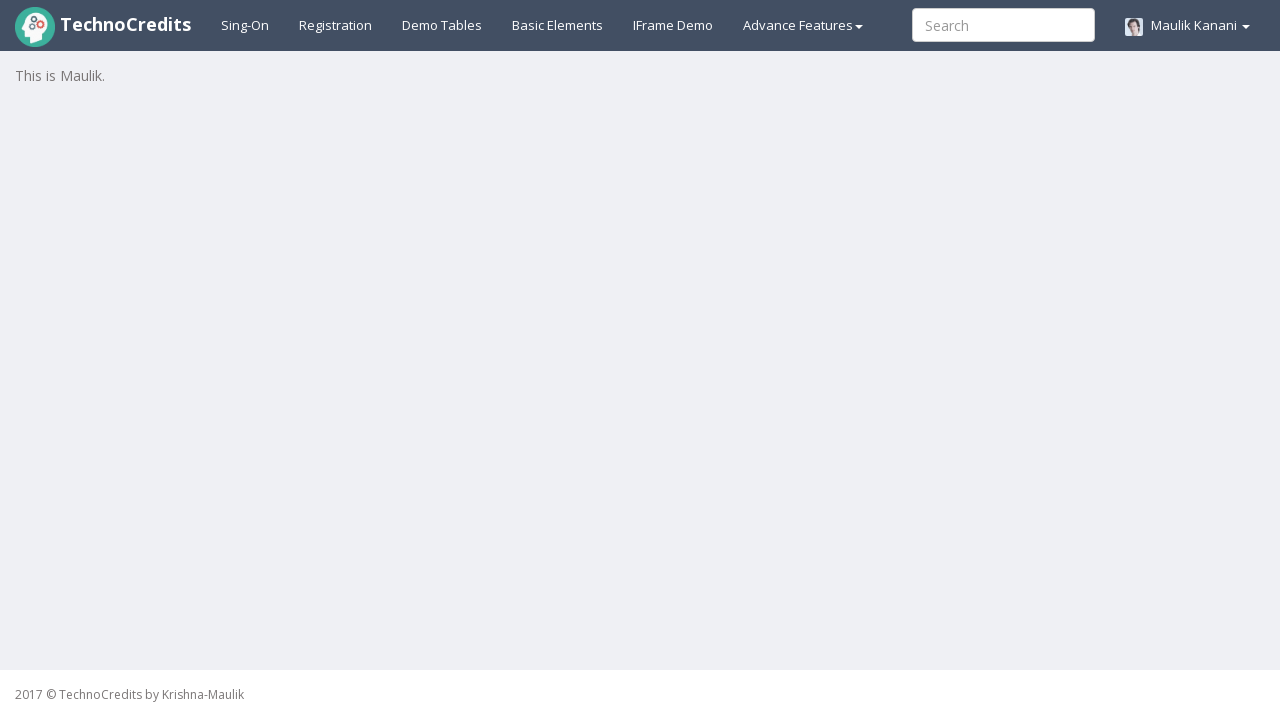

Clicked on Demo Tables link to navigate to table page at (442, 25) on text=Demo Tables
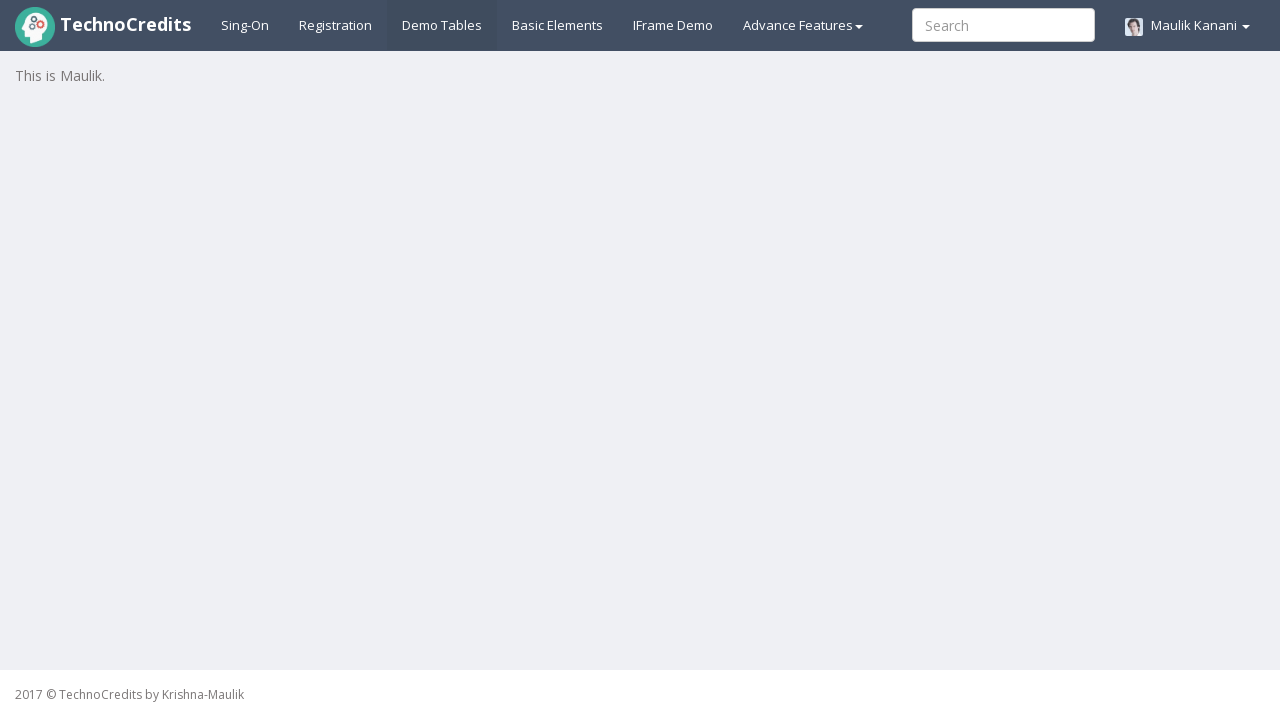

Waited for table to load
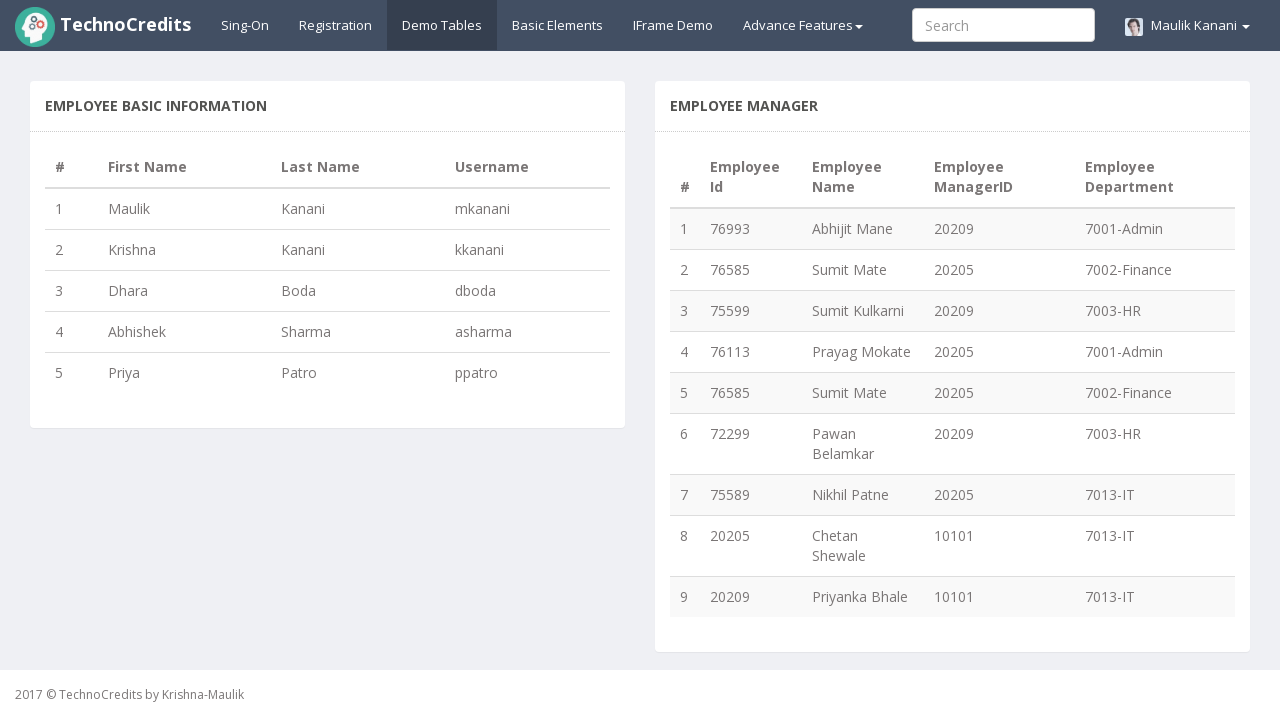

Verified table rows are present in the employee data table
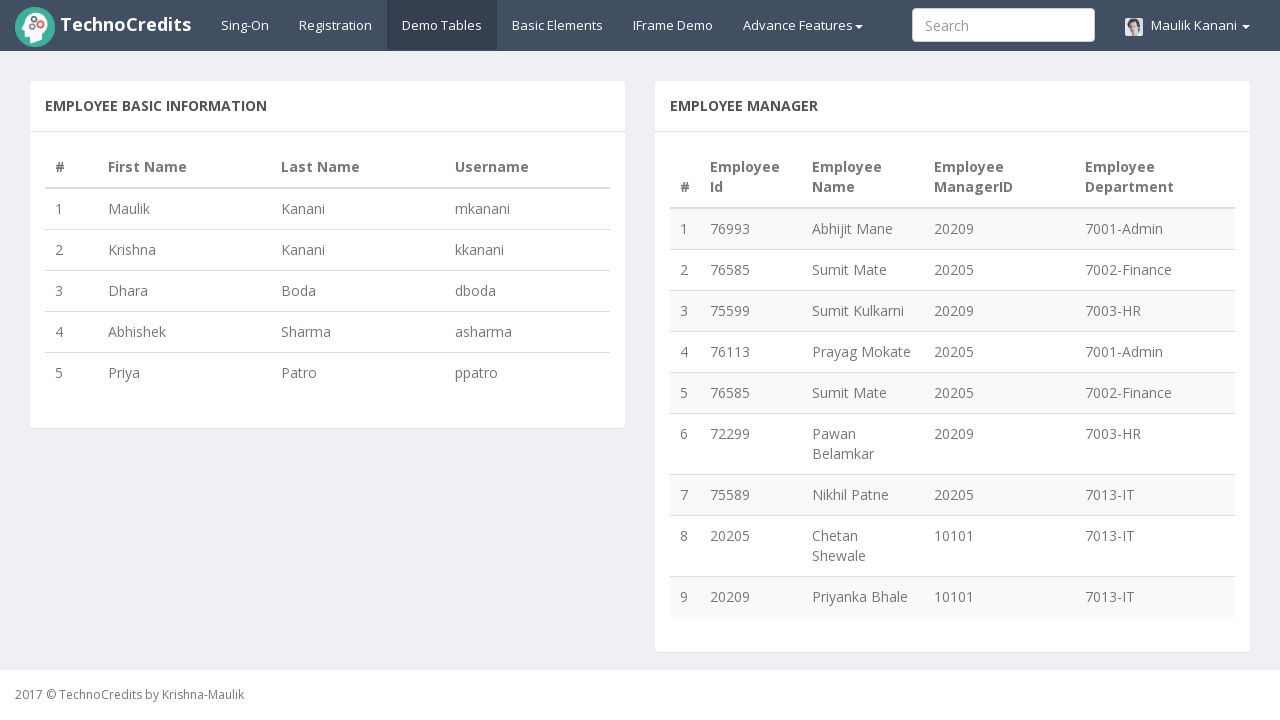

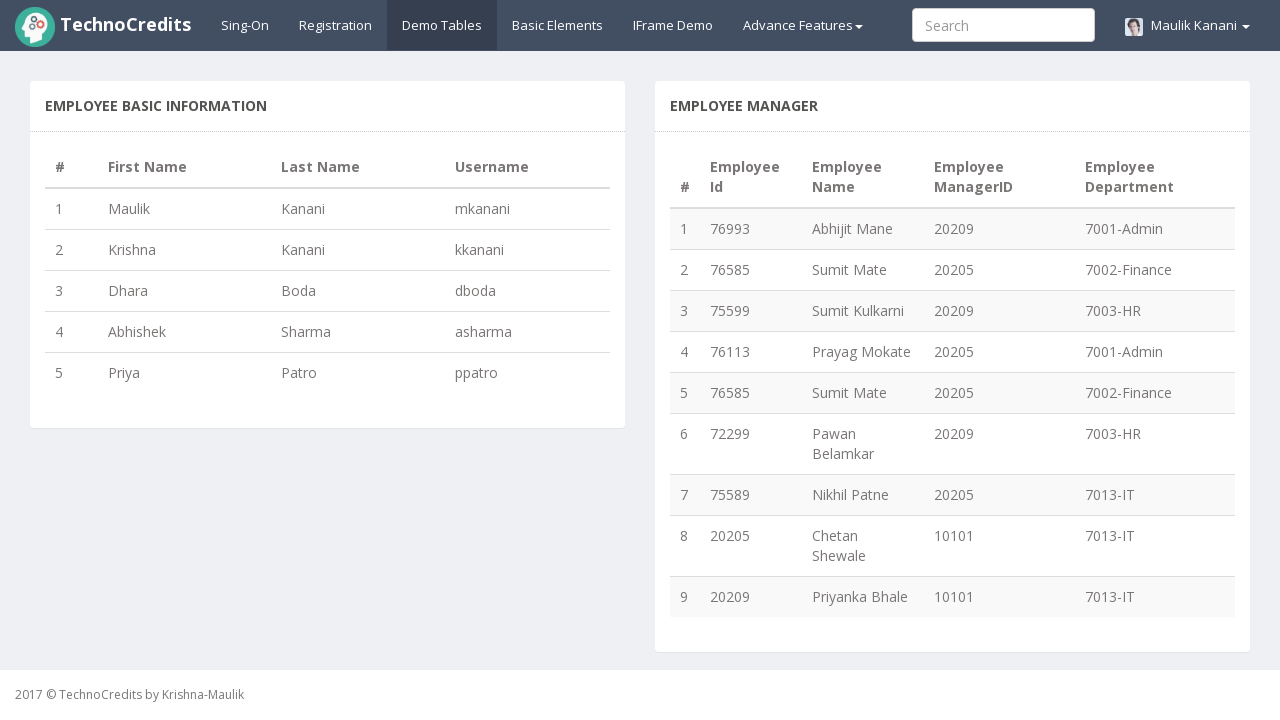